Tests the FAQ accordion by clicking the "Charger delivery" dropdown and verifying the expanded text about scooter battery.

Starting URL: https://qa-scooter.praktikum-services.ru

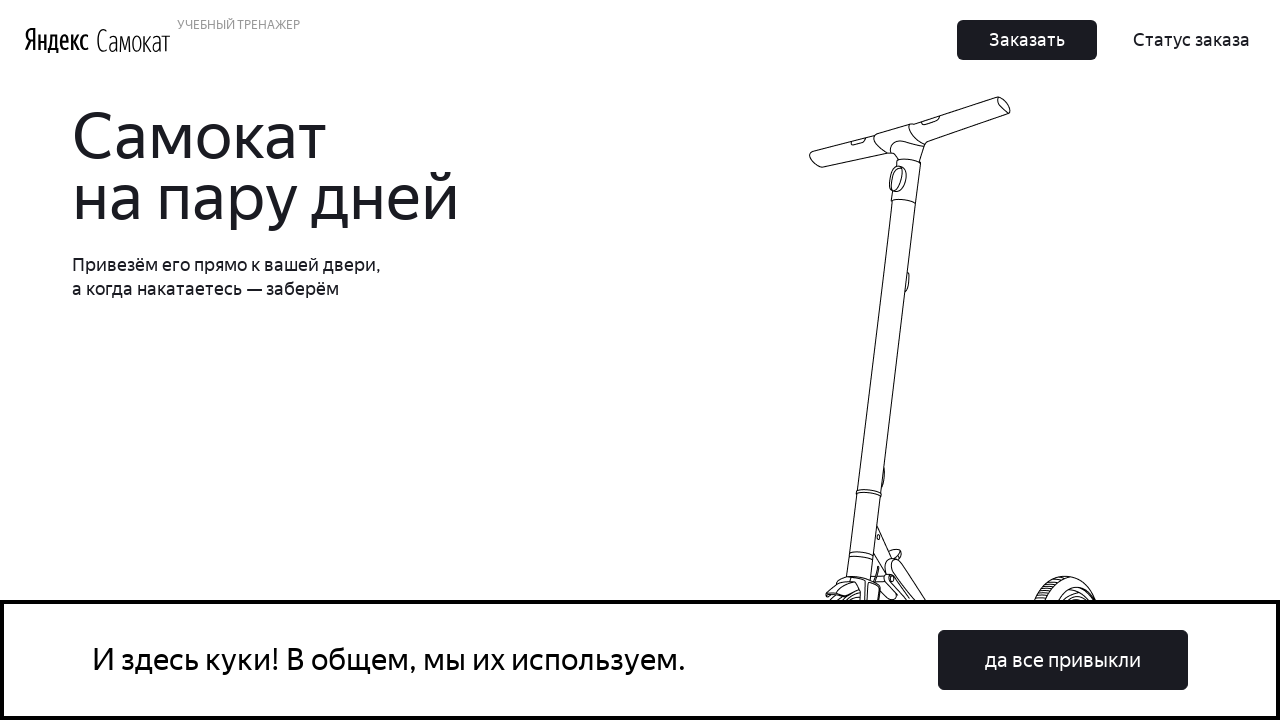

Clicked on 'Charger delivery' accordion item (heading-5) at (967, 381) on #accordion__heading-5
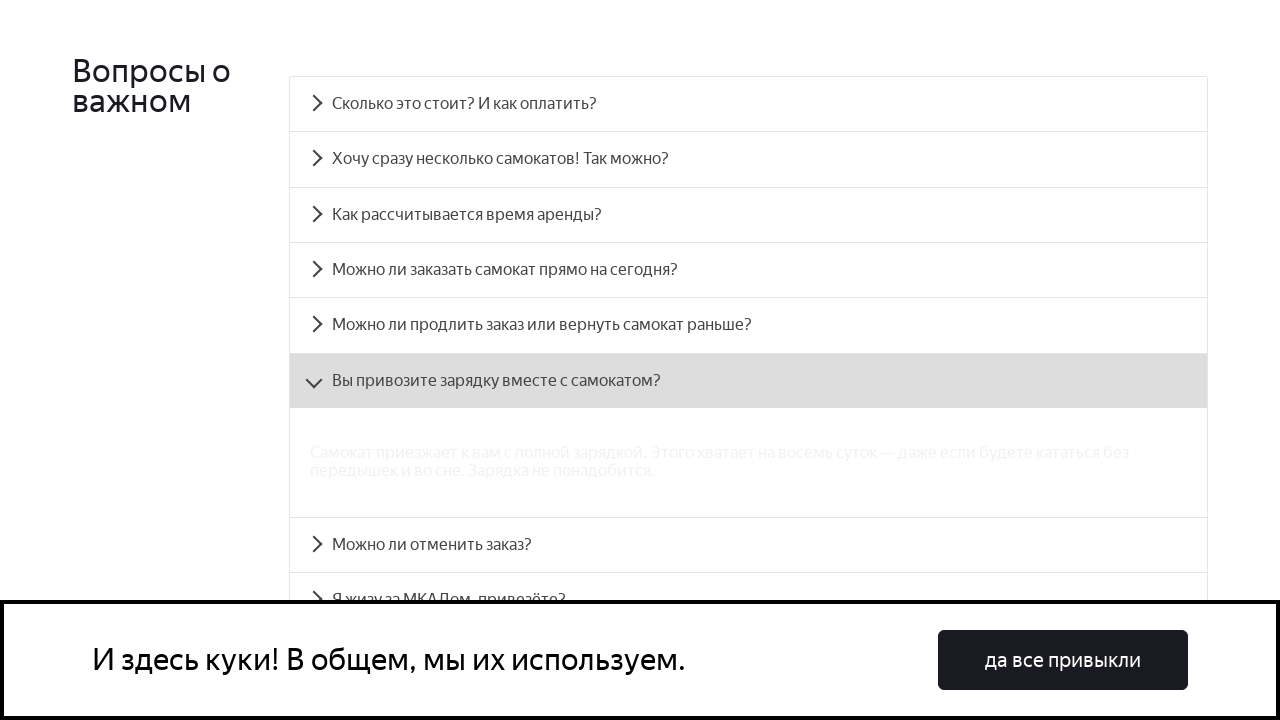

Accordion panel expanded and paragraph text appeared
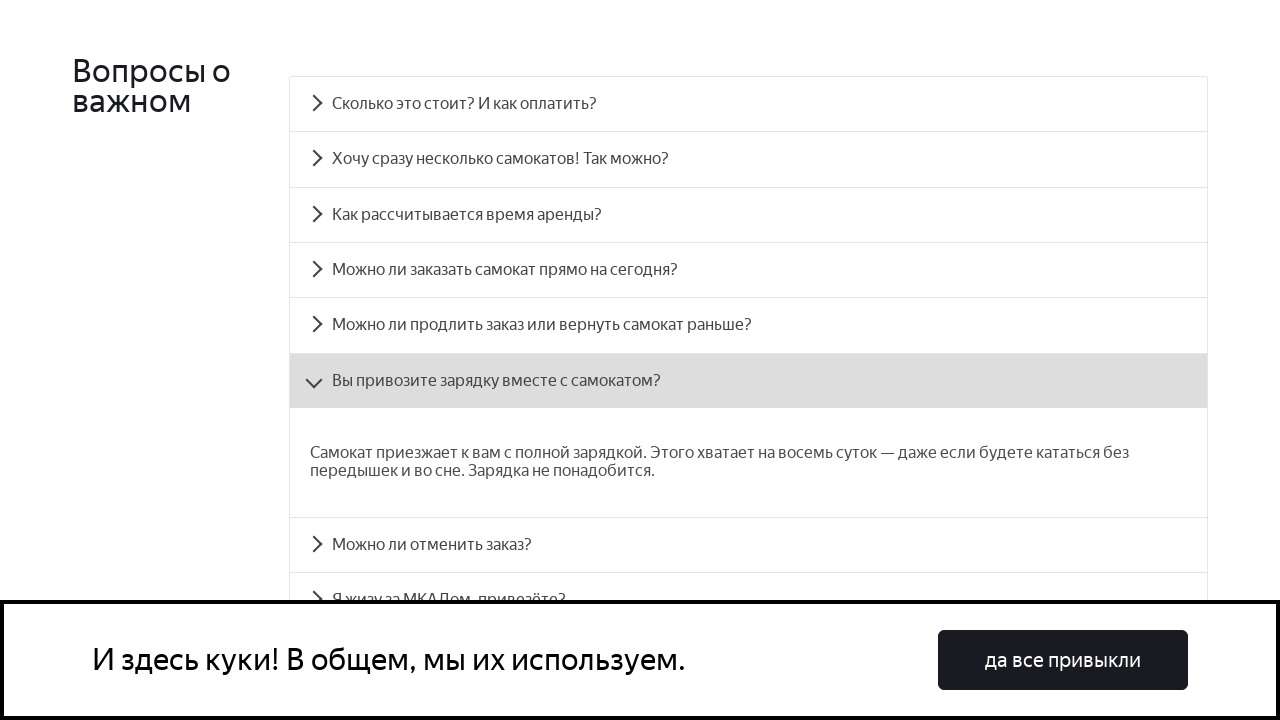

Retrieved text content from expanded accordion panel
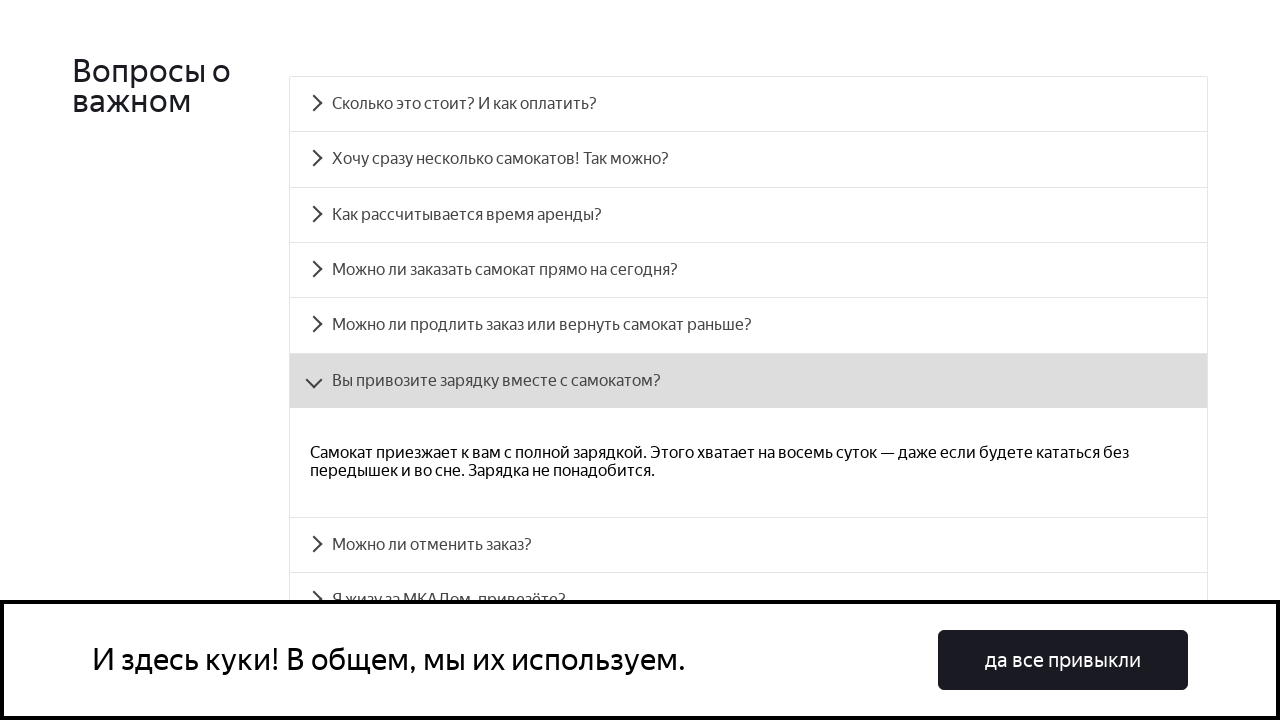

Verified that accordion text matches expected content about scooter battery charge
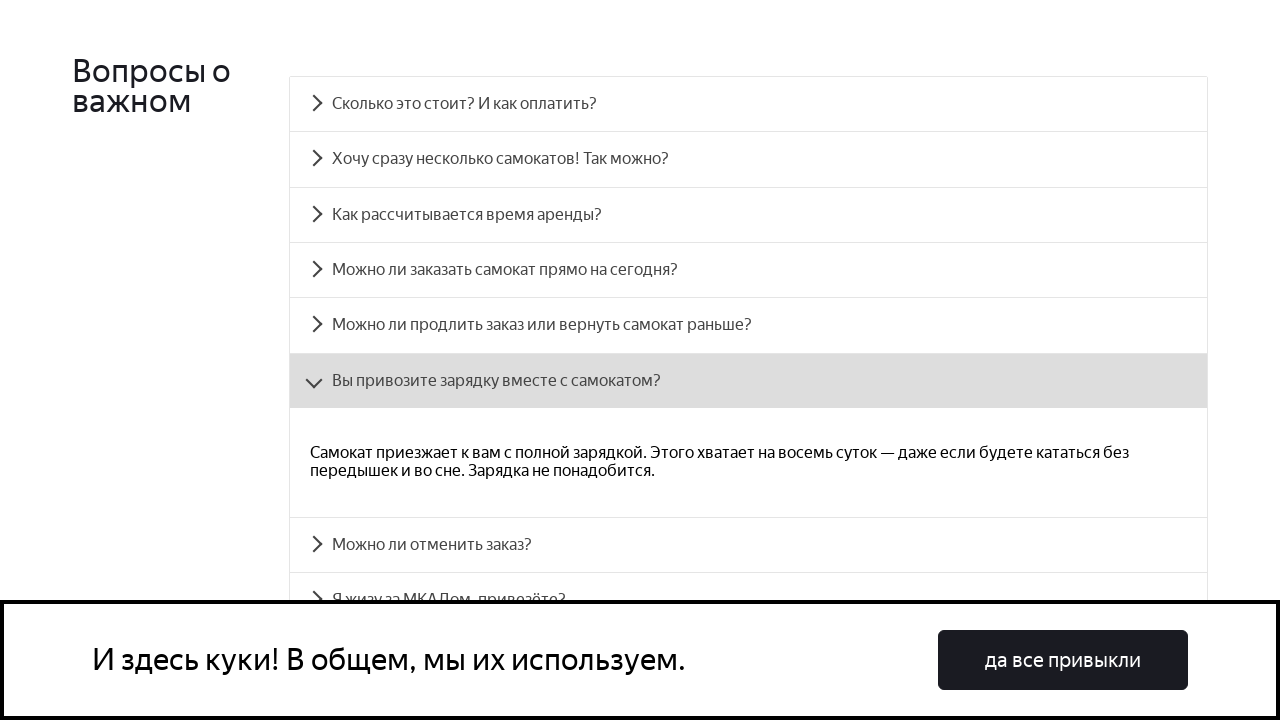

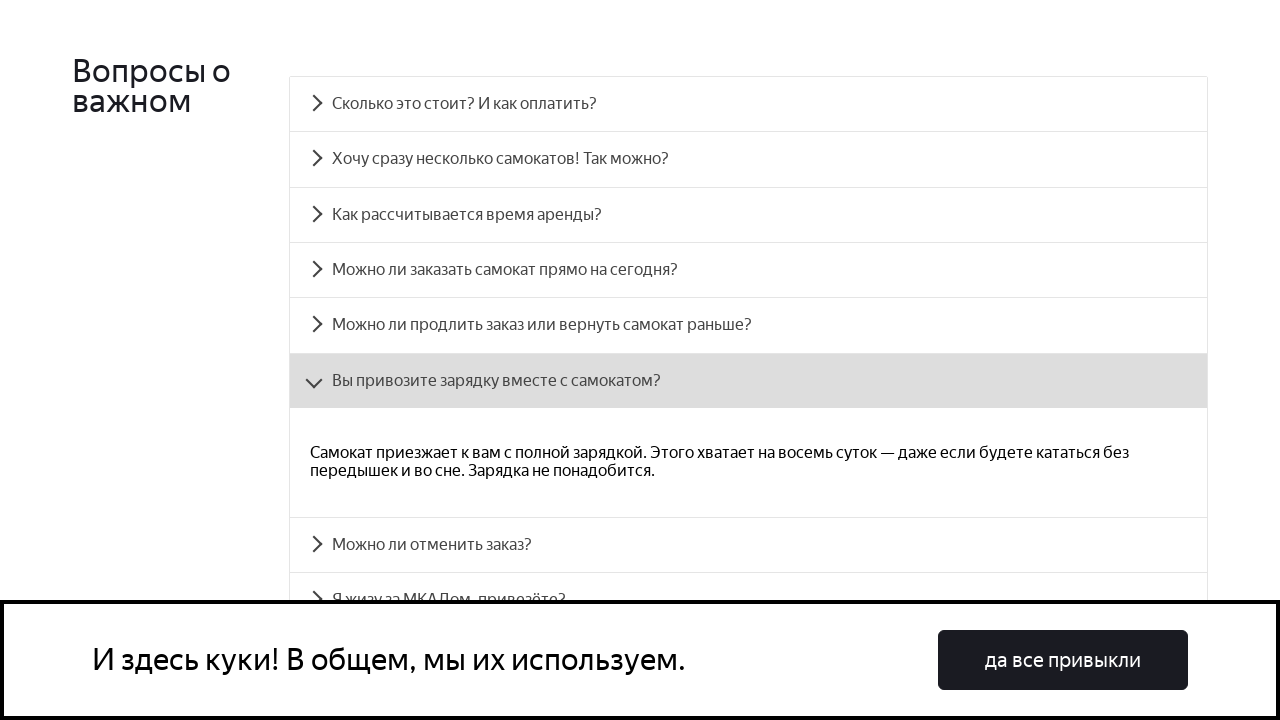